Tests the GreenCart application by searching for a product and extracting its name from the search results

Starting URL: https://rahulshettyacademy.com/seleniumPractise/#/

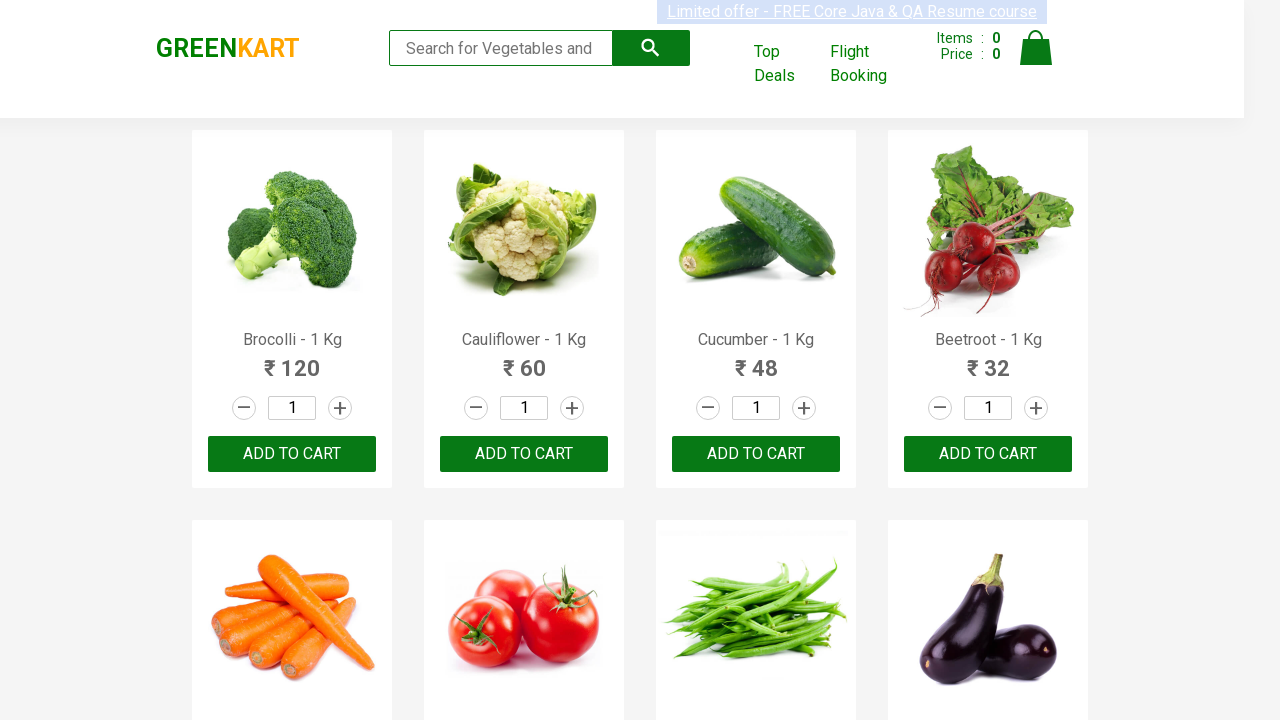

Filled search input with 'tomato' on //input[@type='search']
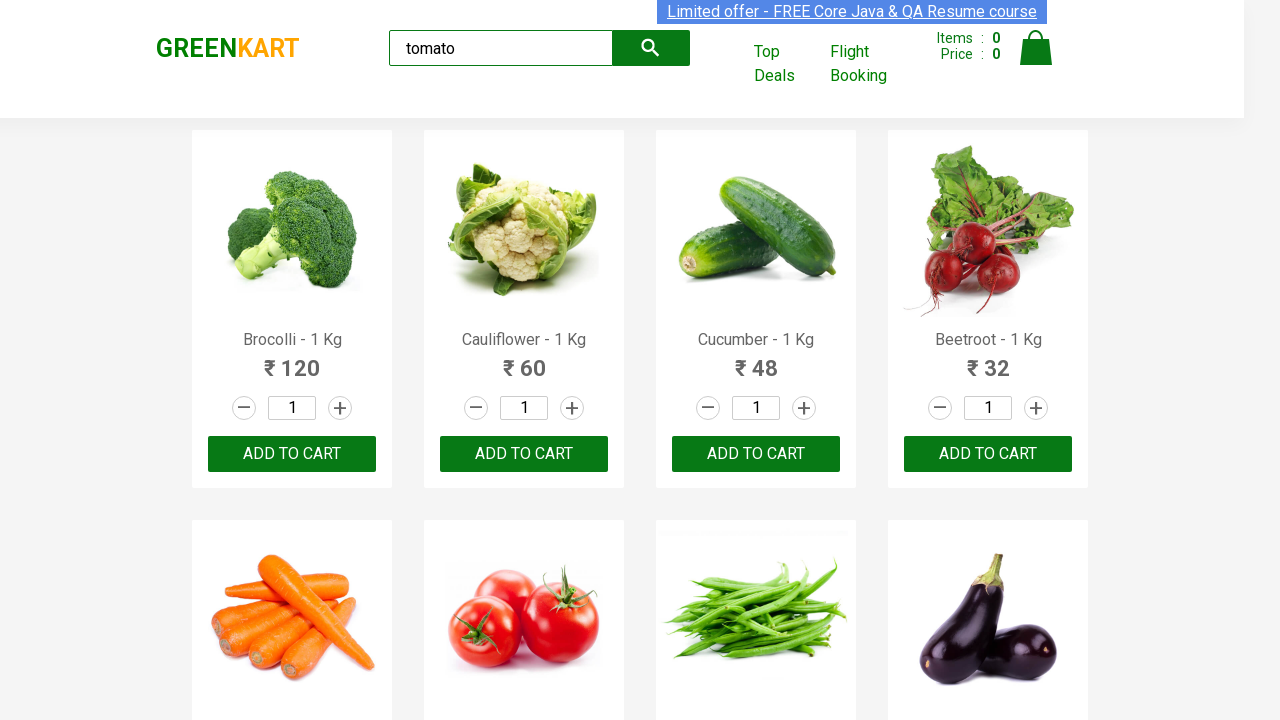

Waited 2 seconds for search results to load
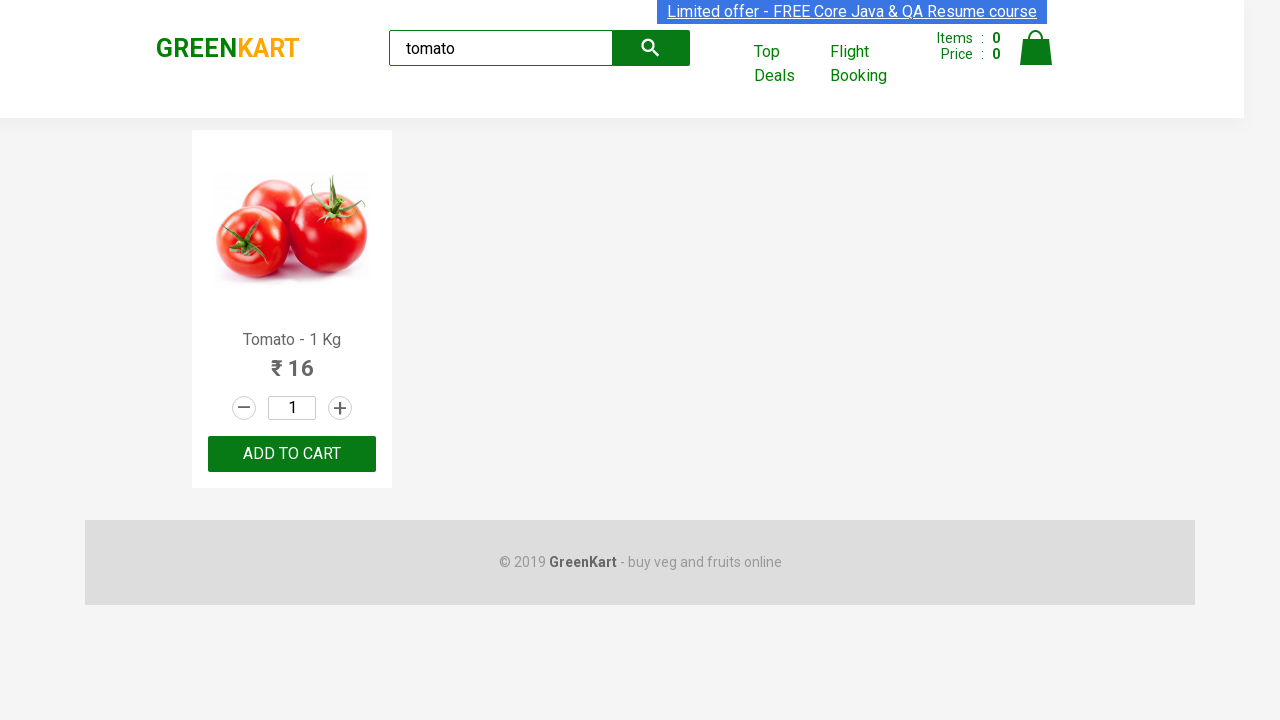

Located first product name element
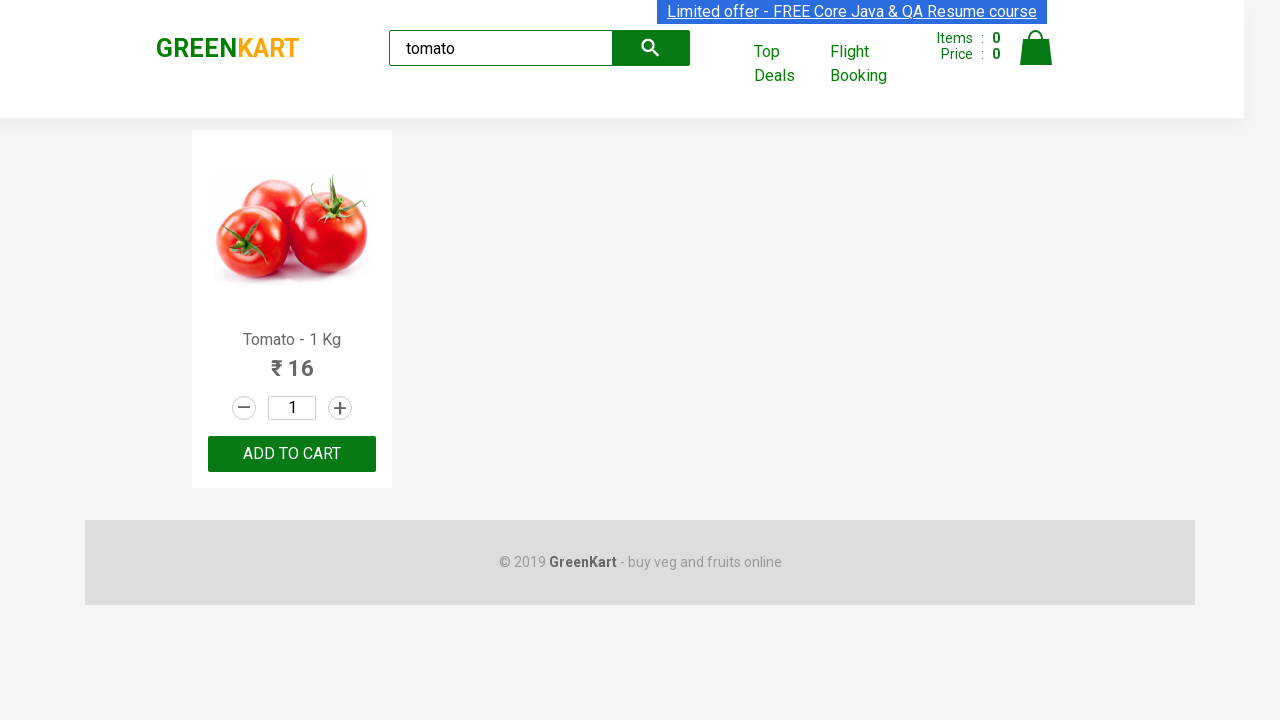

Extracted full product text: 'Tomato - 1 Kg'
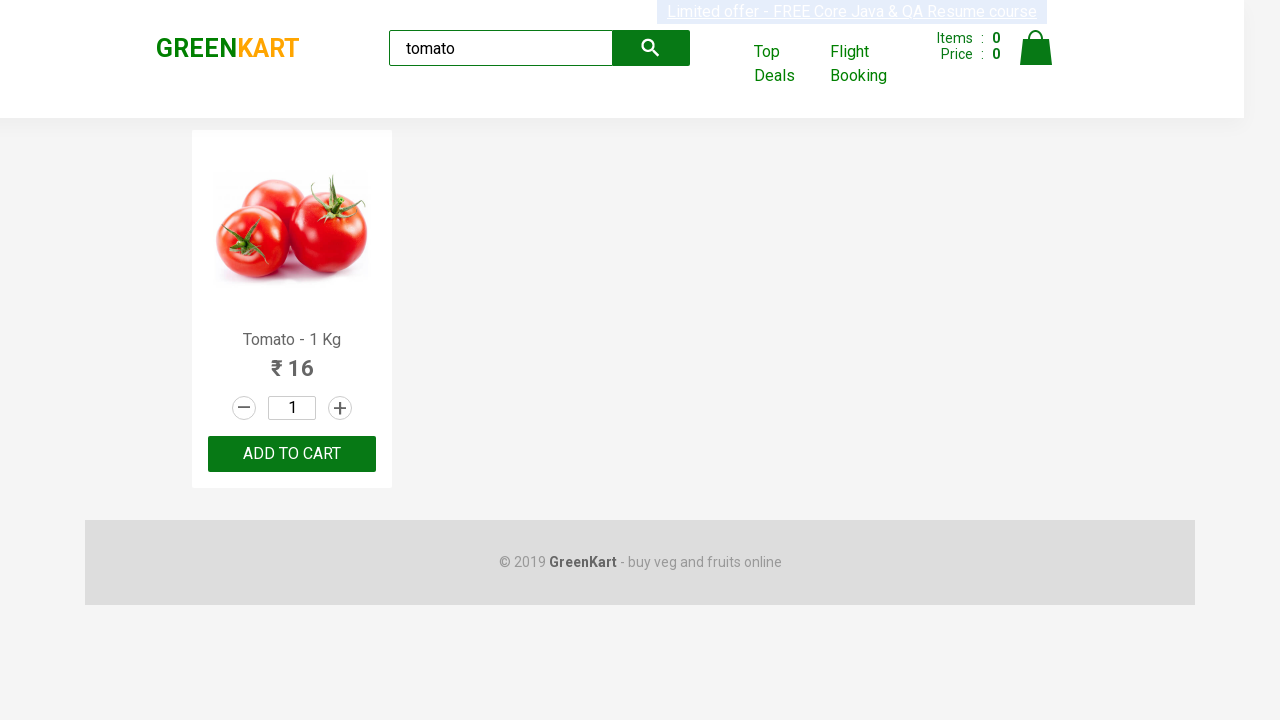

Extracted product name: 'Tomato'
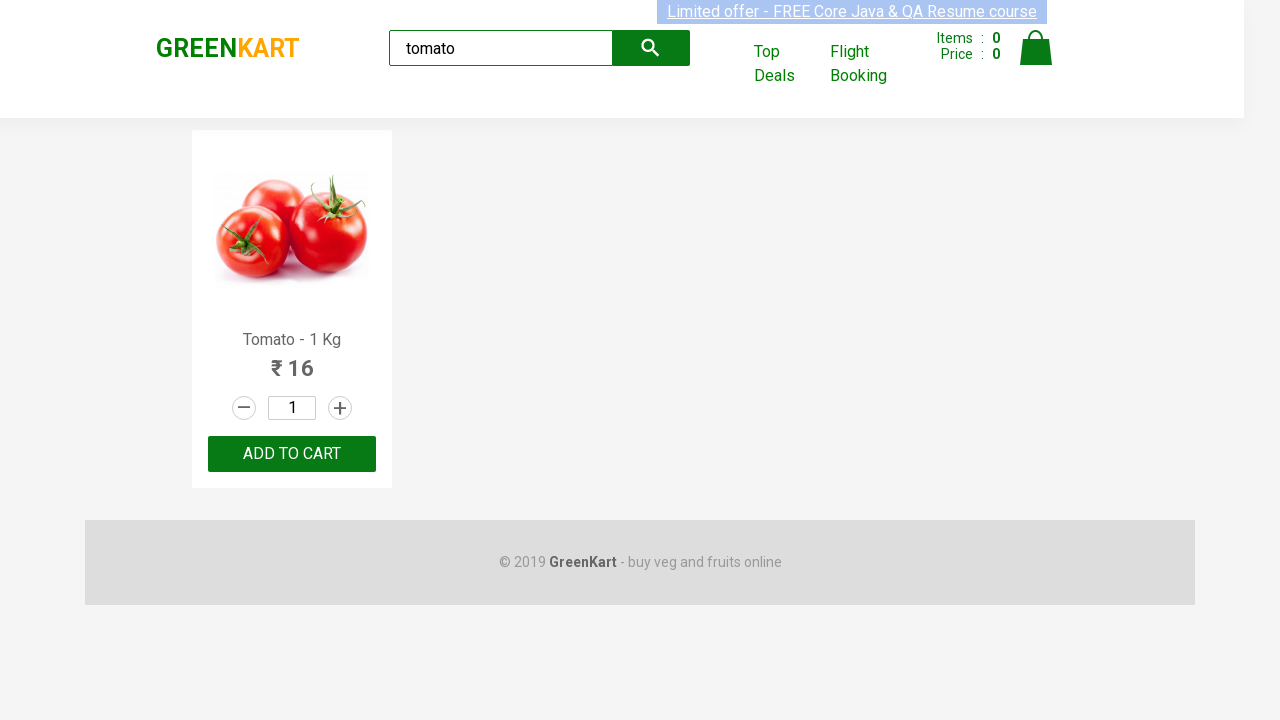

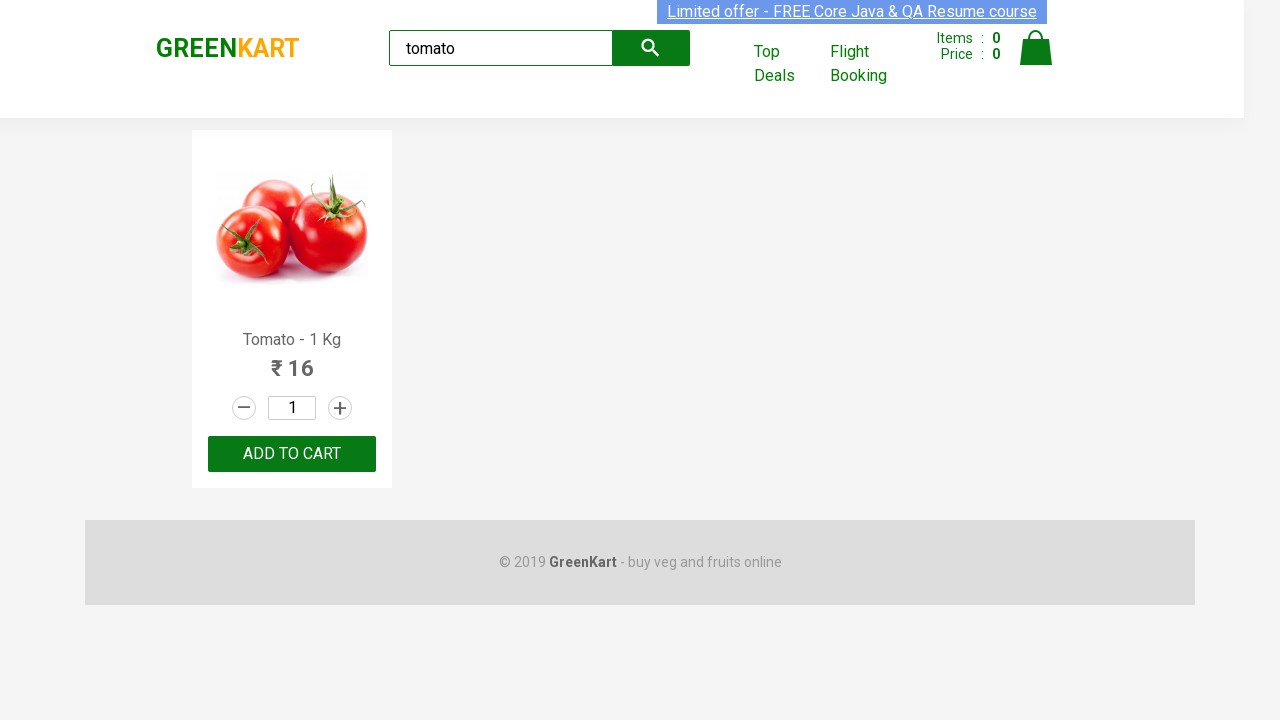